Tests drag and drop functionality by switching to the demo iframe and dragging the draggable element onto the droppable target.

Starting URL: https://jqueryui.com/droppable/

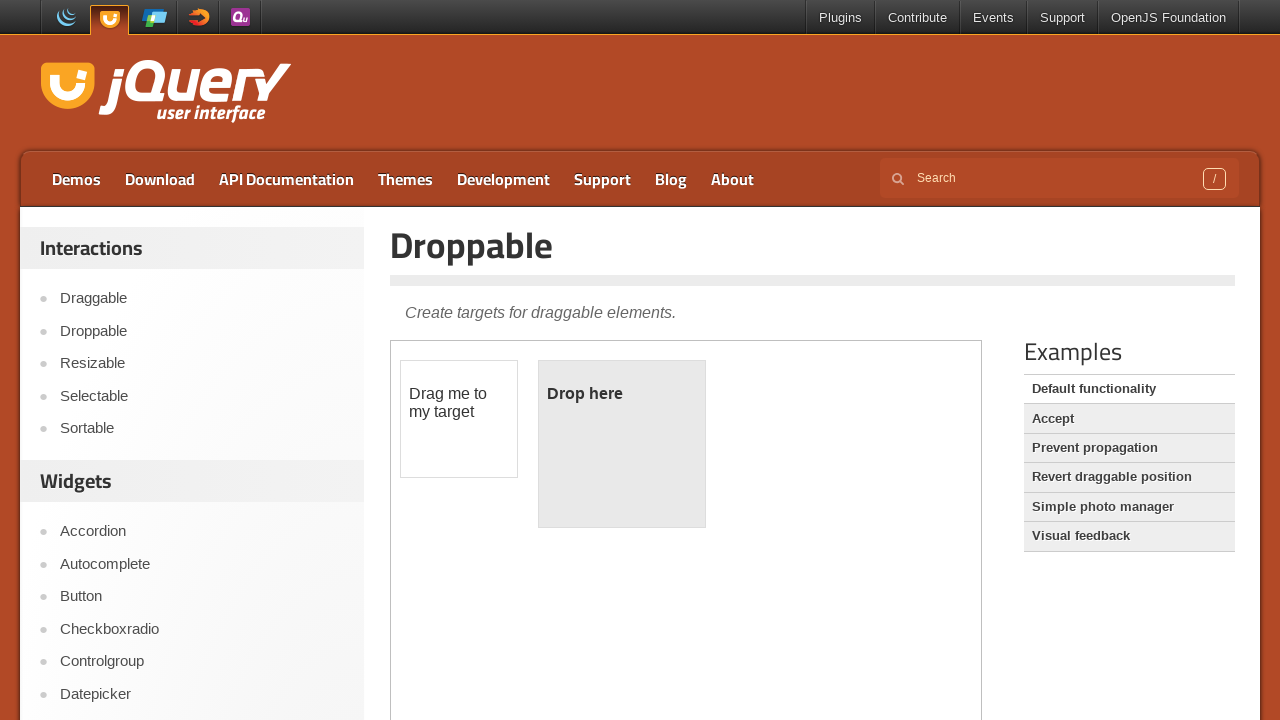

Located the demo iframe
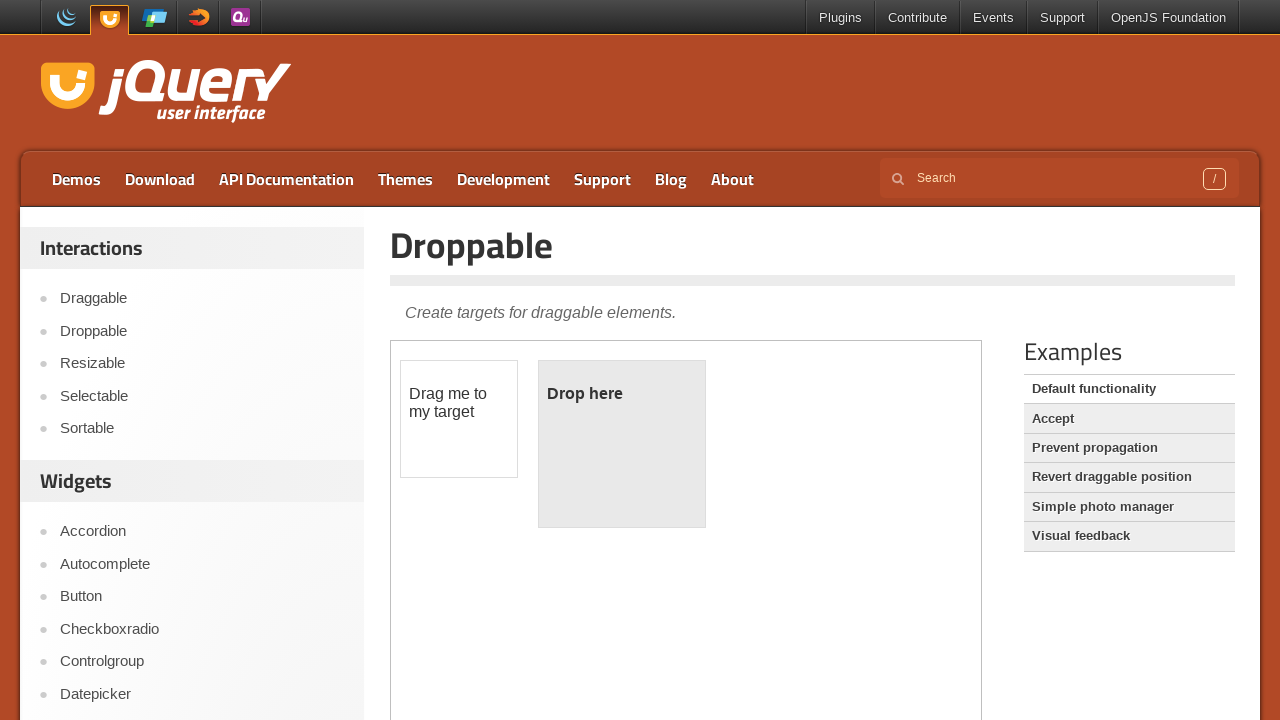

Located the draggable element
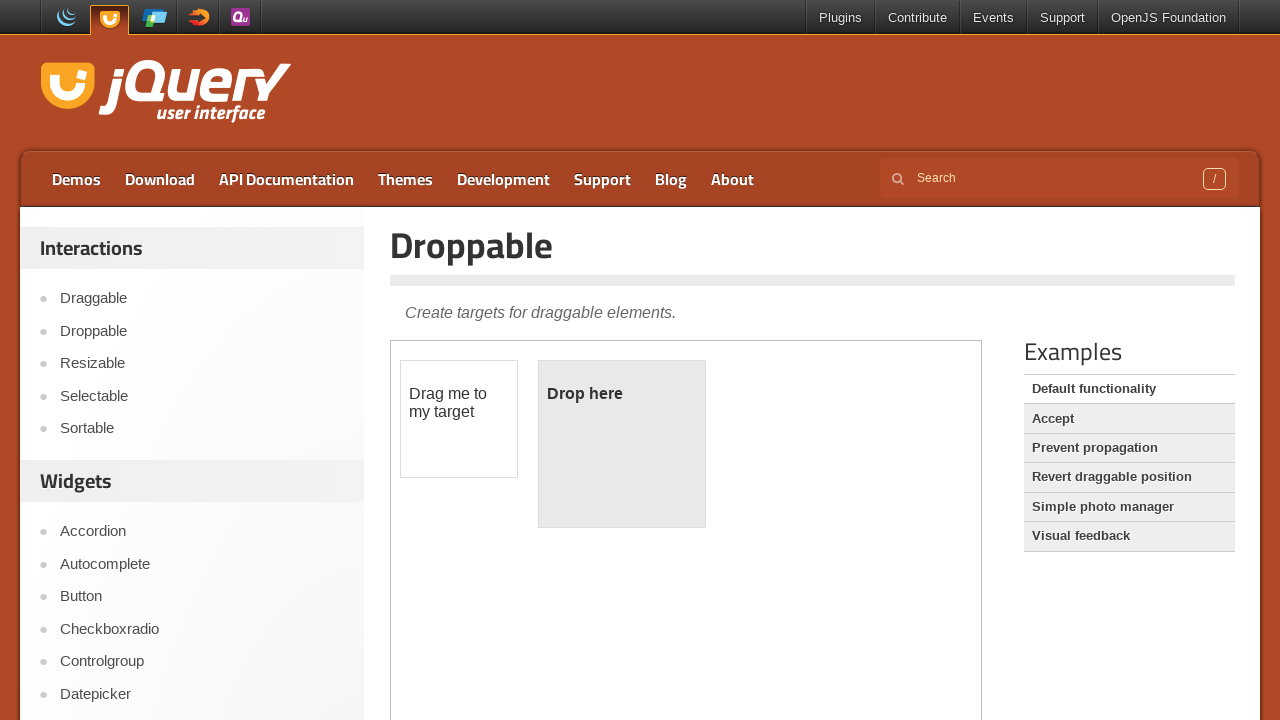

Located the droppable target element
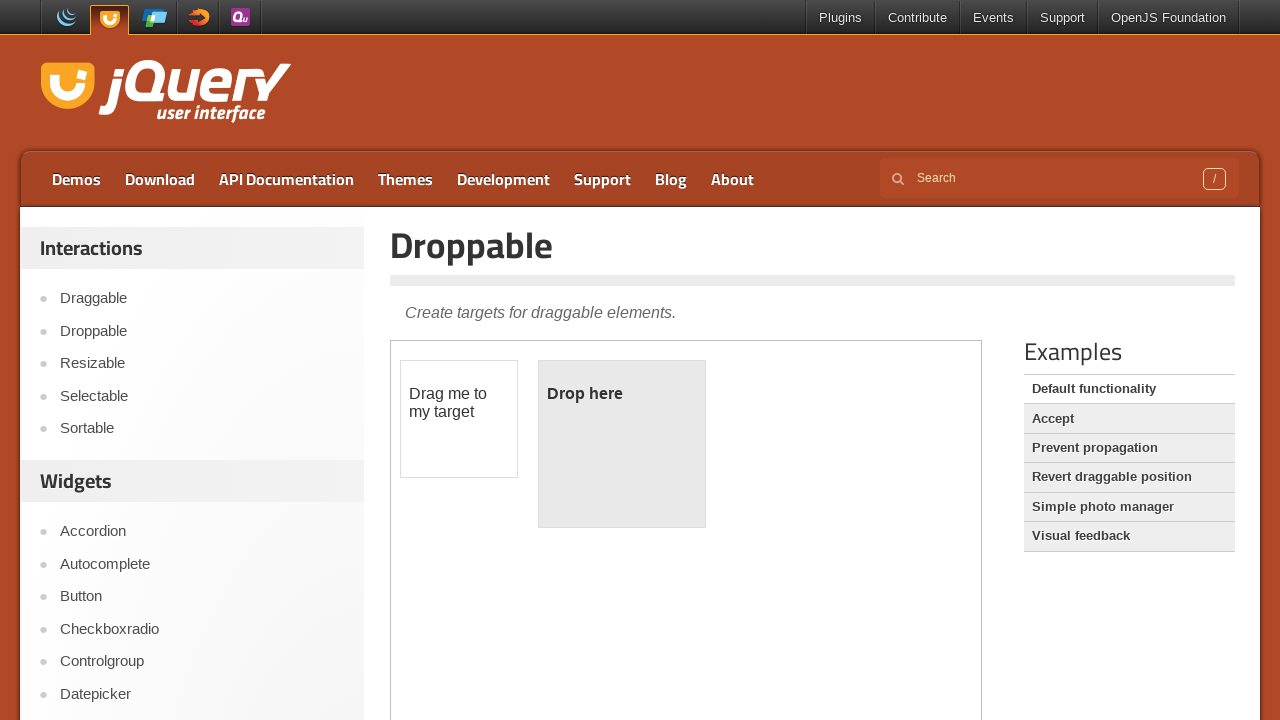

Draggable element is now visible
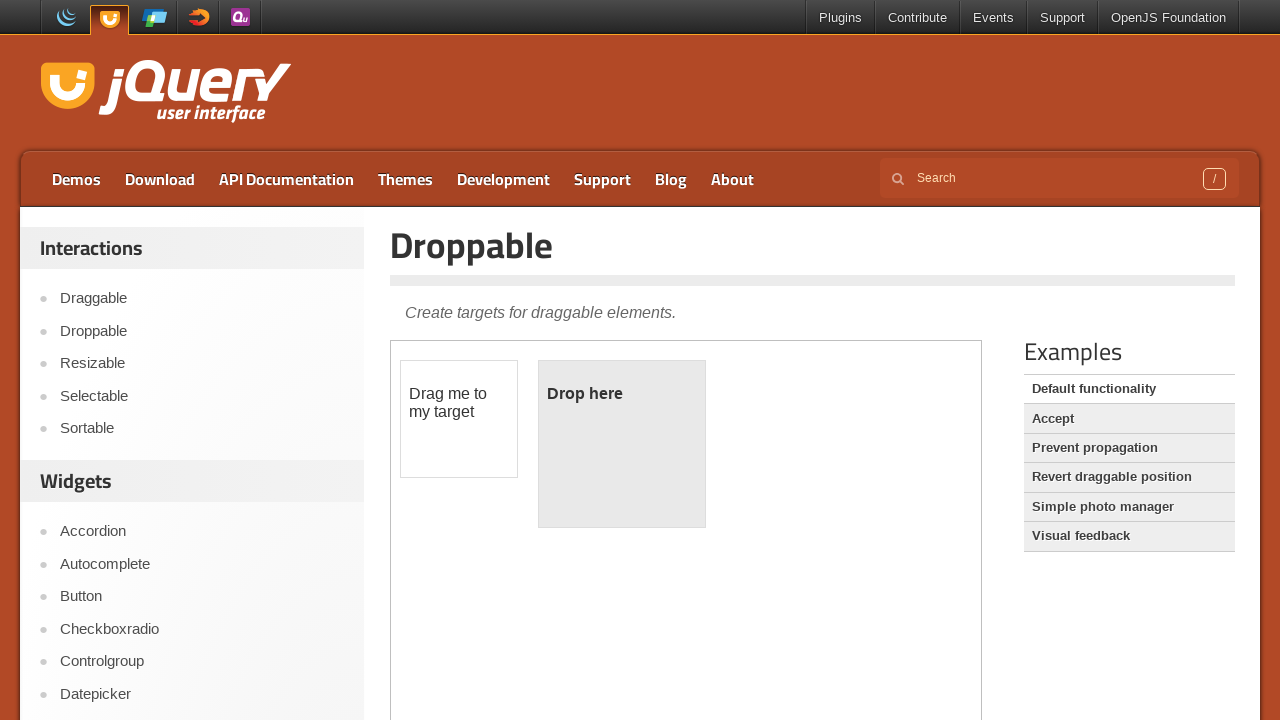

Droppable target element is now visible
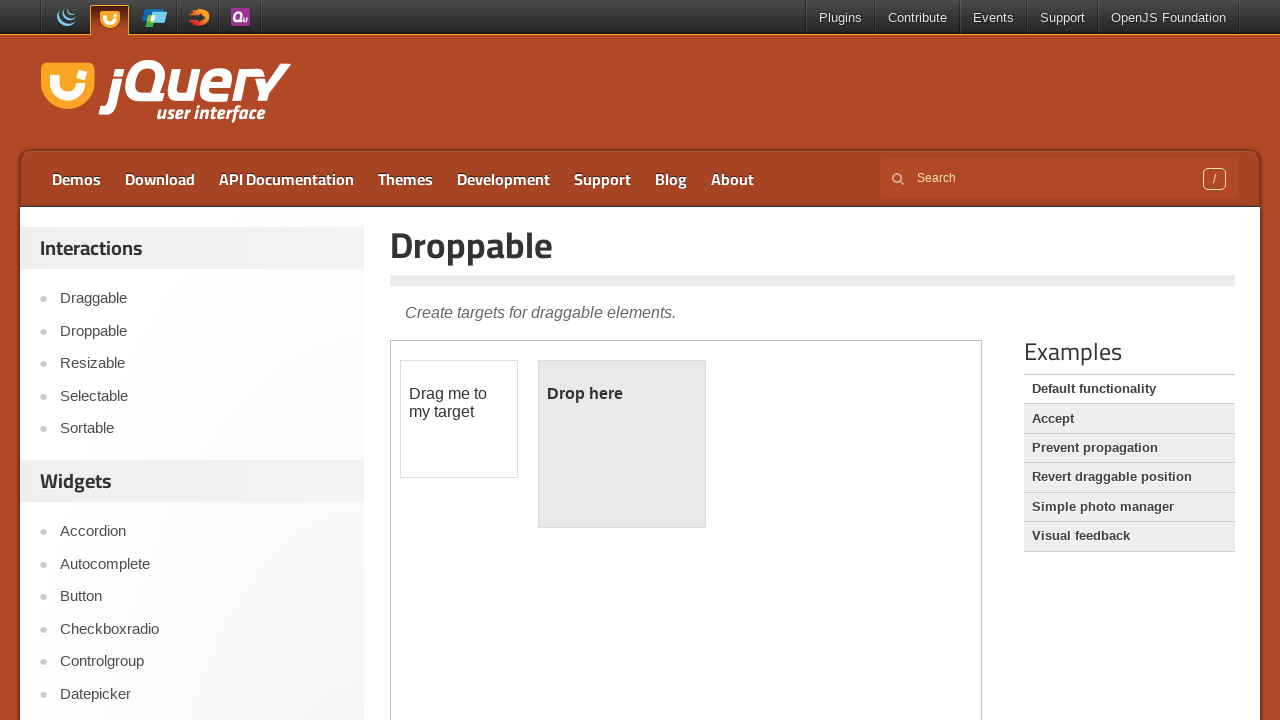

Dragged the draggable element onto the droppable target at (622, 444)
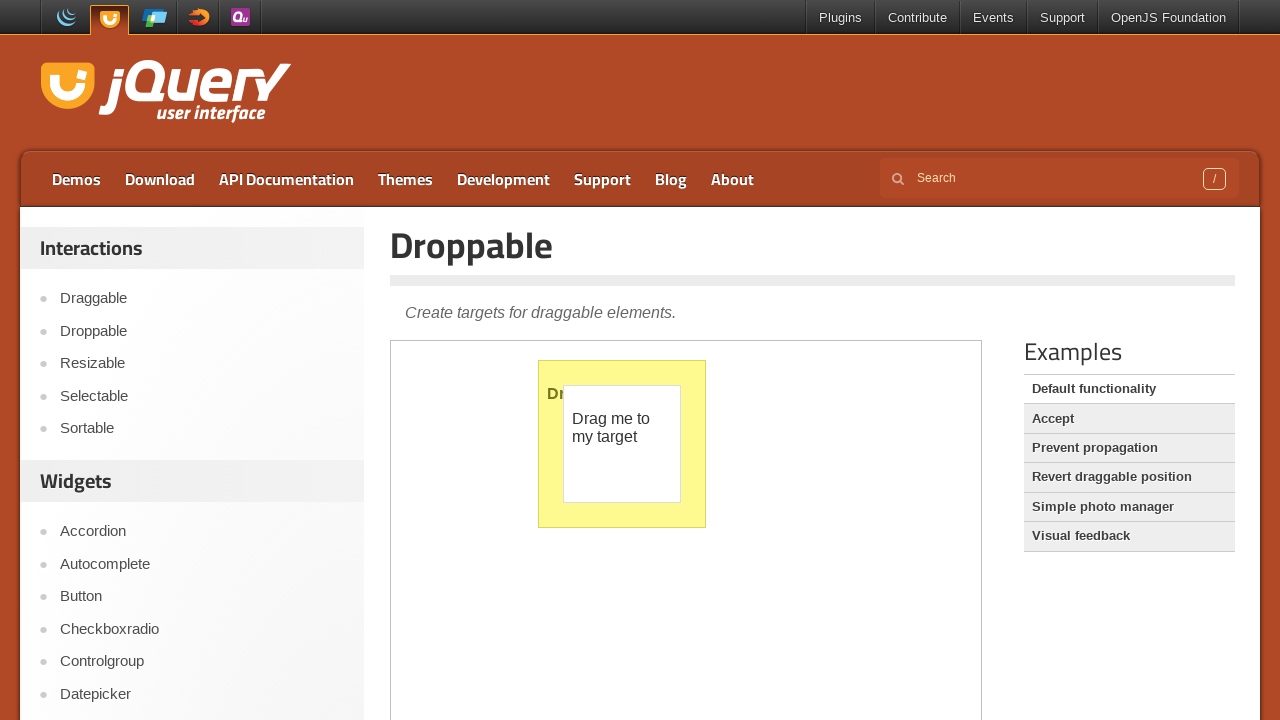

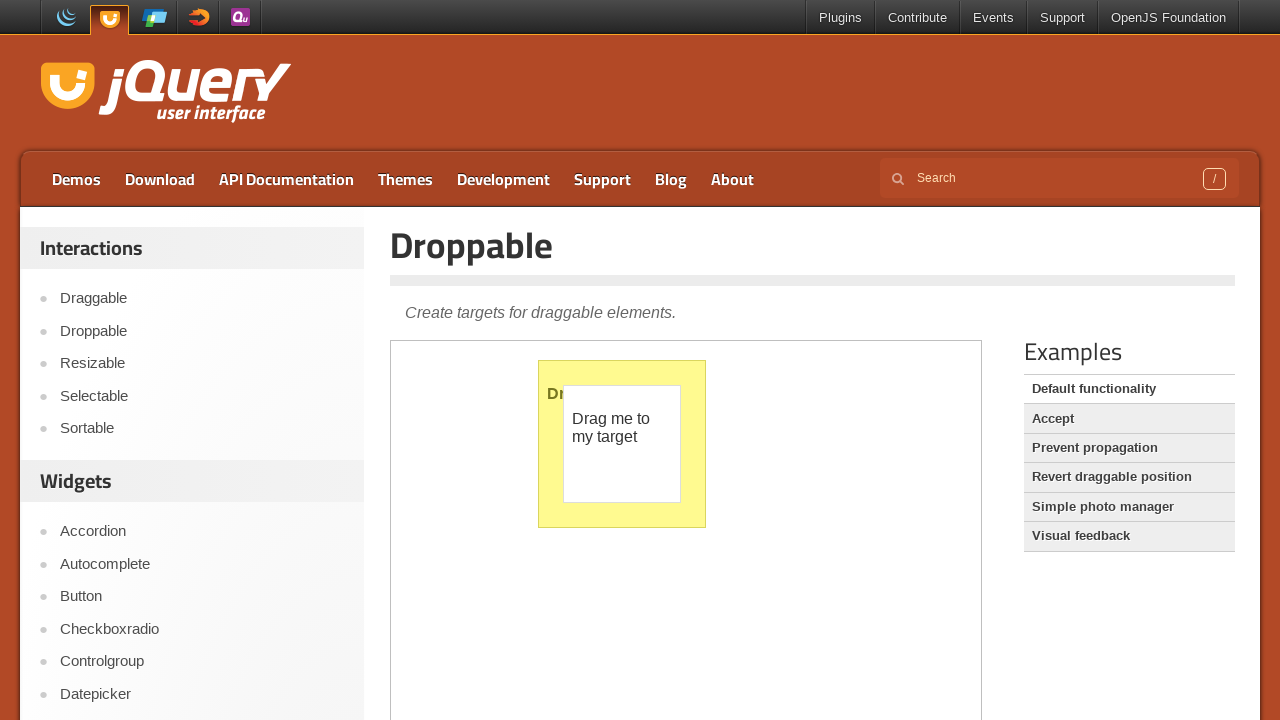